Clicks the third todo item checkbox and verifies it becomes checked

Starting URL: https://lambdatest.github.io/sample-todo-app/

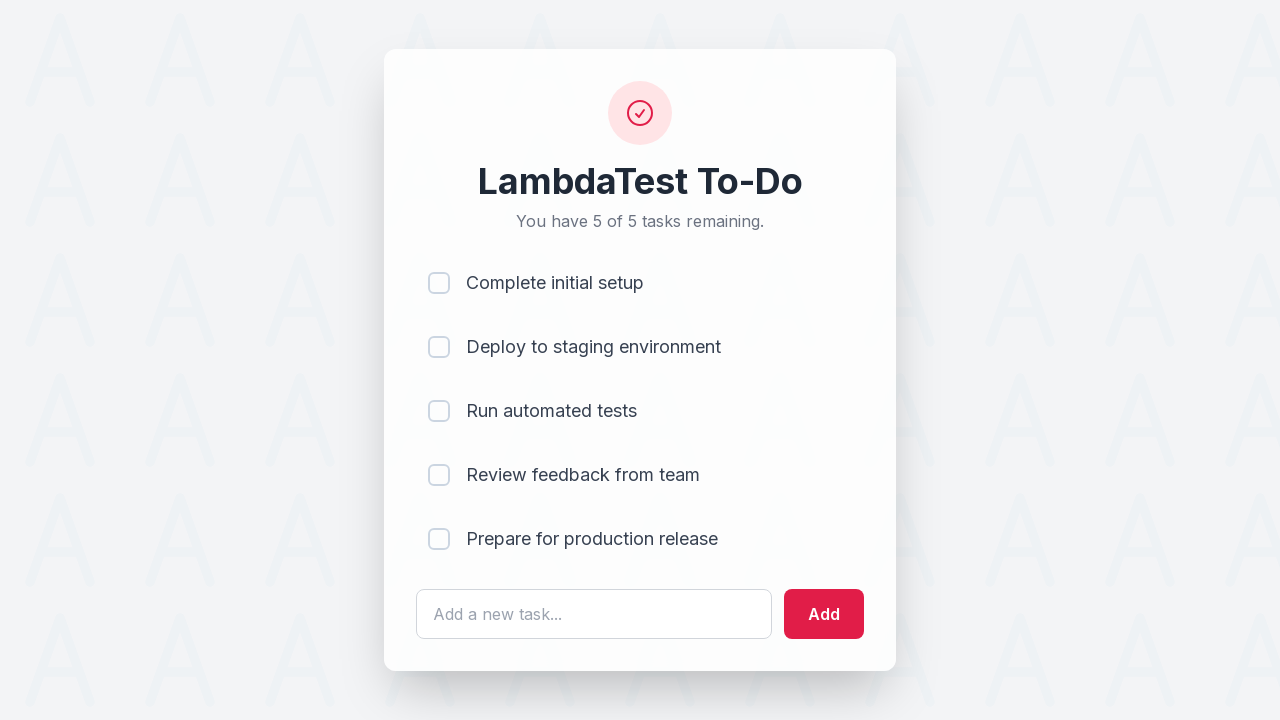

Clicked the third todo item checkbox at (439, 411) on input[name='li3']
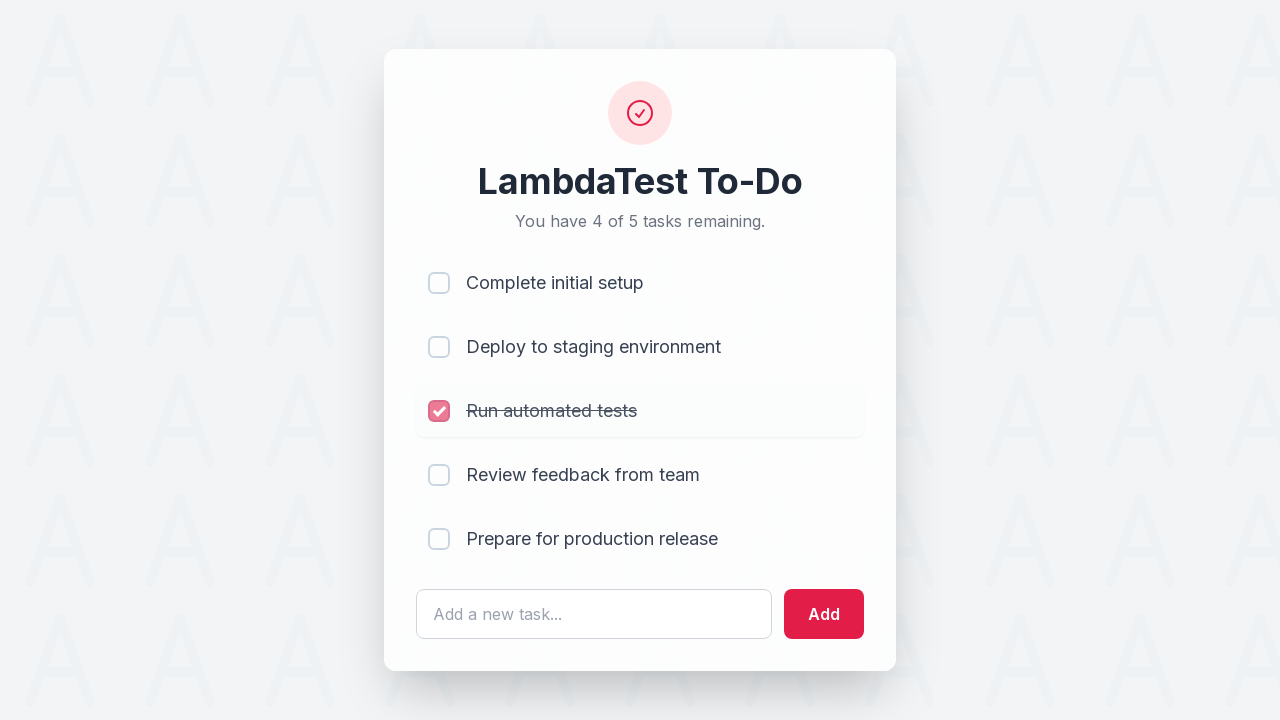

Verified that the third todo item checkbox is now checked
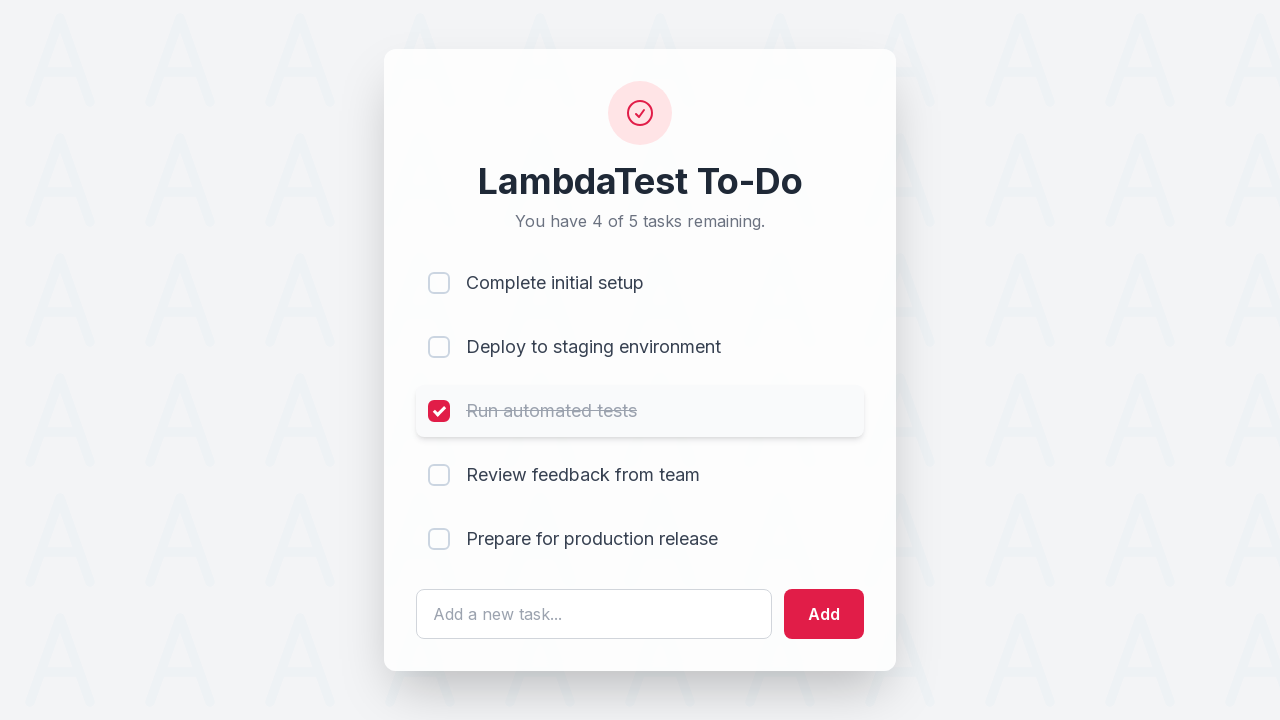

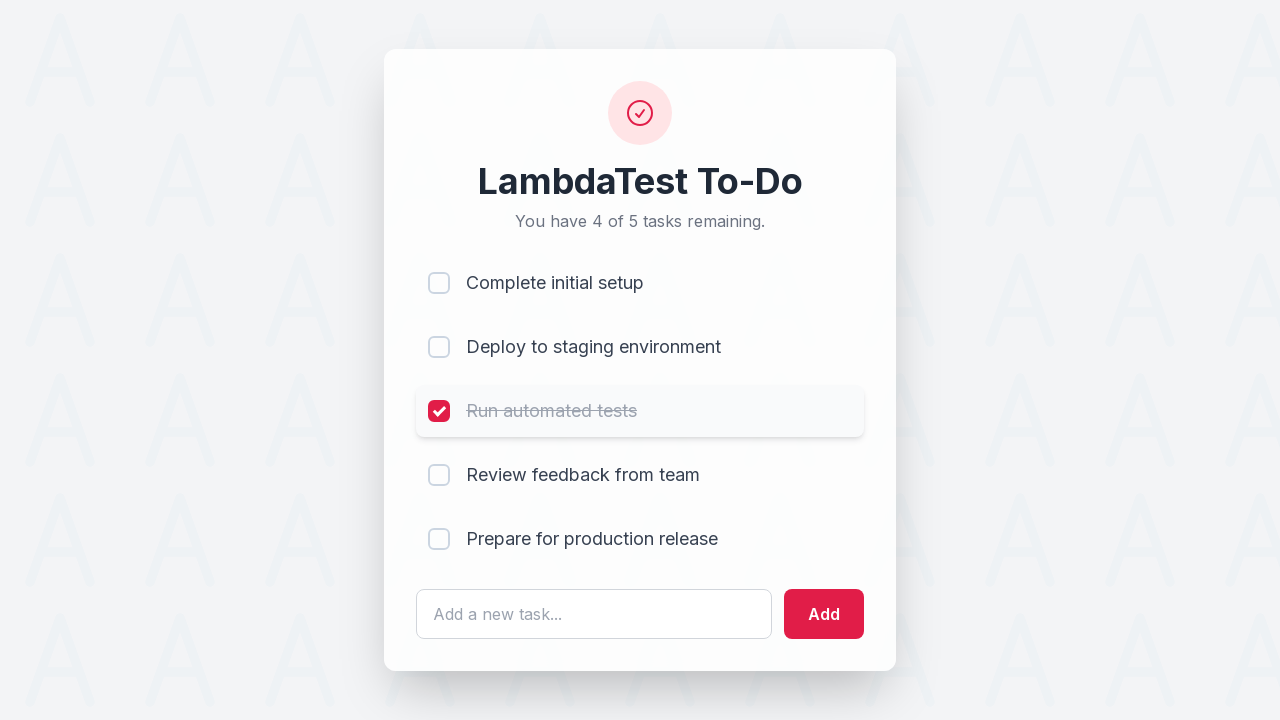